Tests that the browser back button works correctly with filter navigation

Starting URL: https://demo.playwright.dev/todomvc

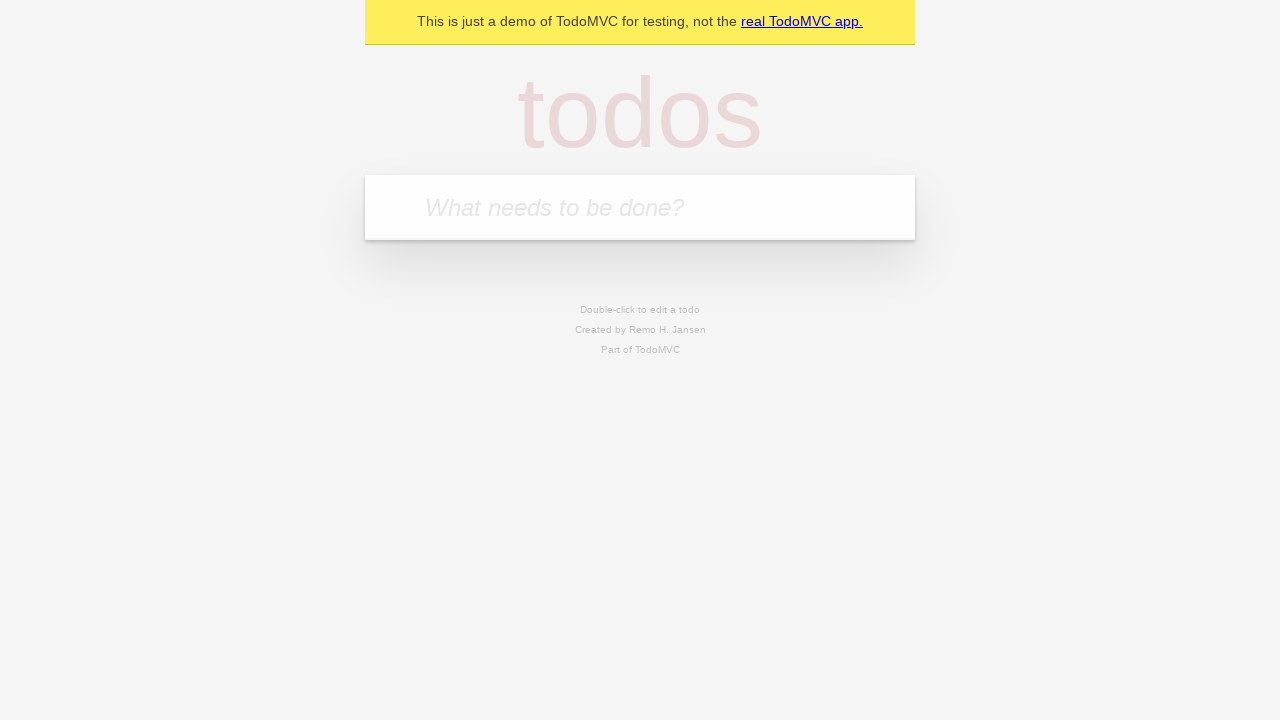

Filled todo input with 'buy some cheese' on internal:attr=[placeholder="What needs to be done?"i]
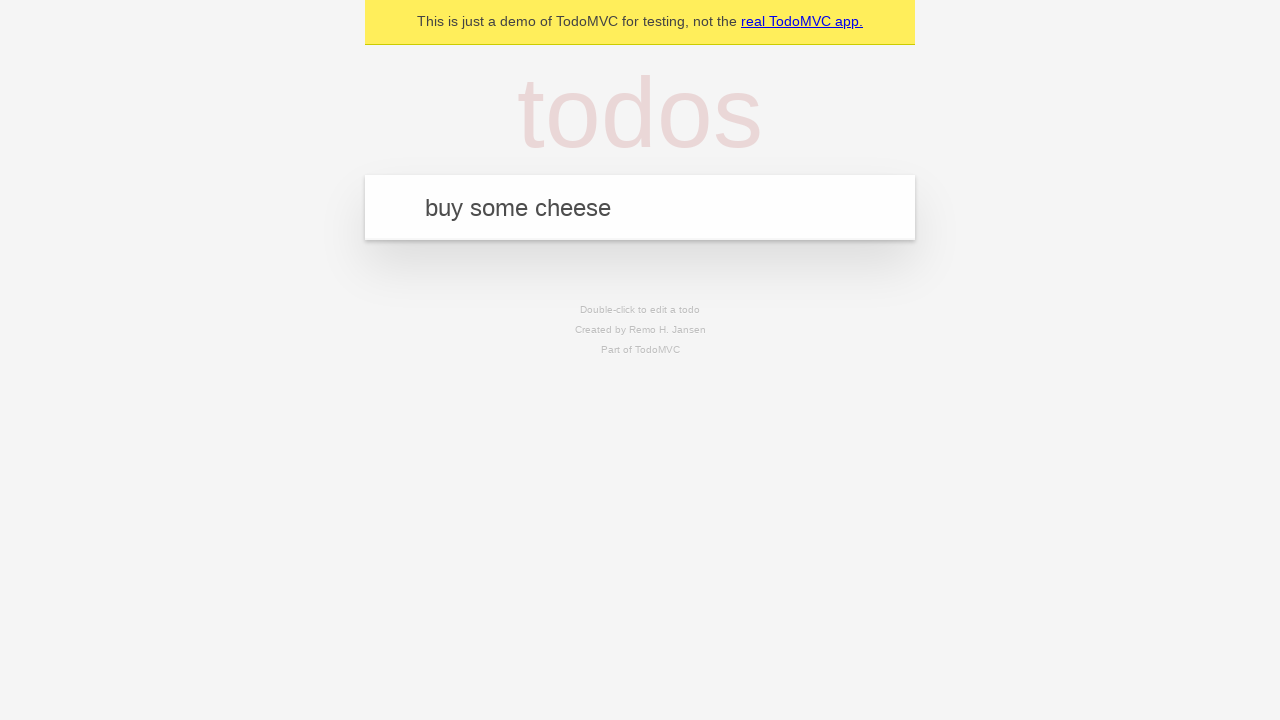

Pressed Enter to create todo 'buy some cheese' on internal:attr=[placeholder="What needs to be done?"i]
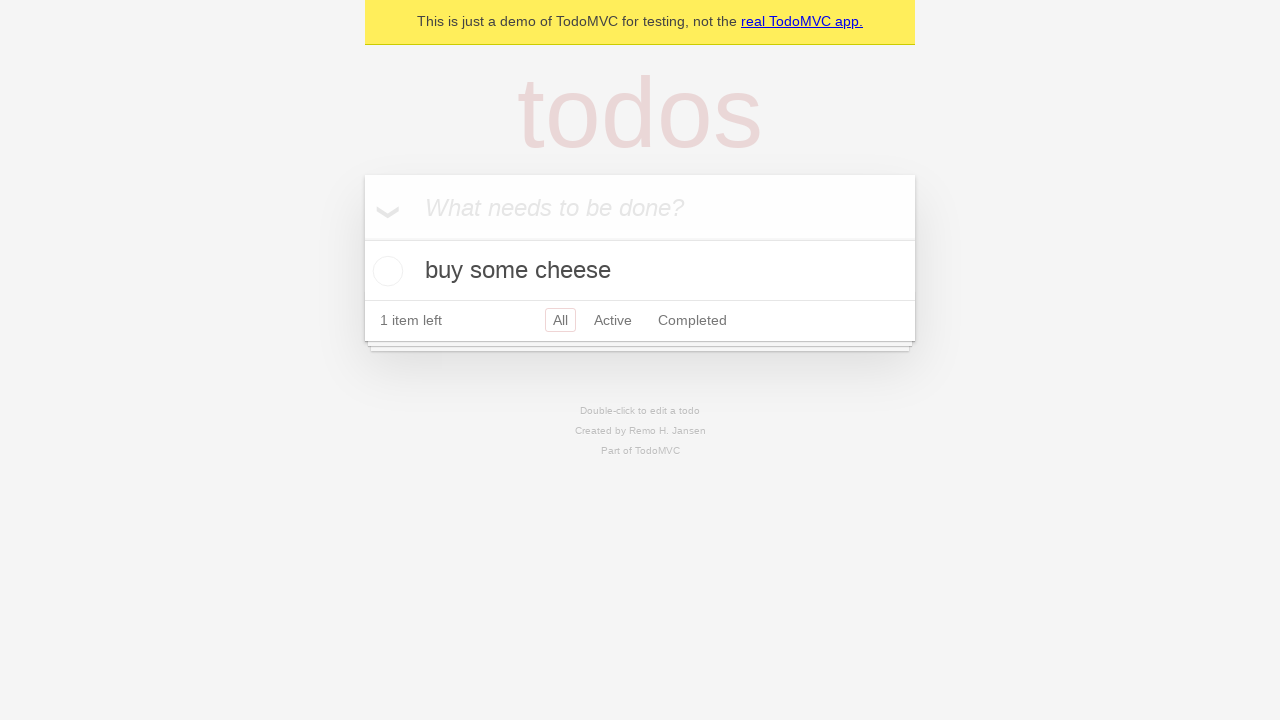

Filled todo input with 'feed the cat' on internal:attr=[placeholder="What needs to be done?"i]
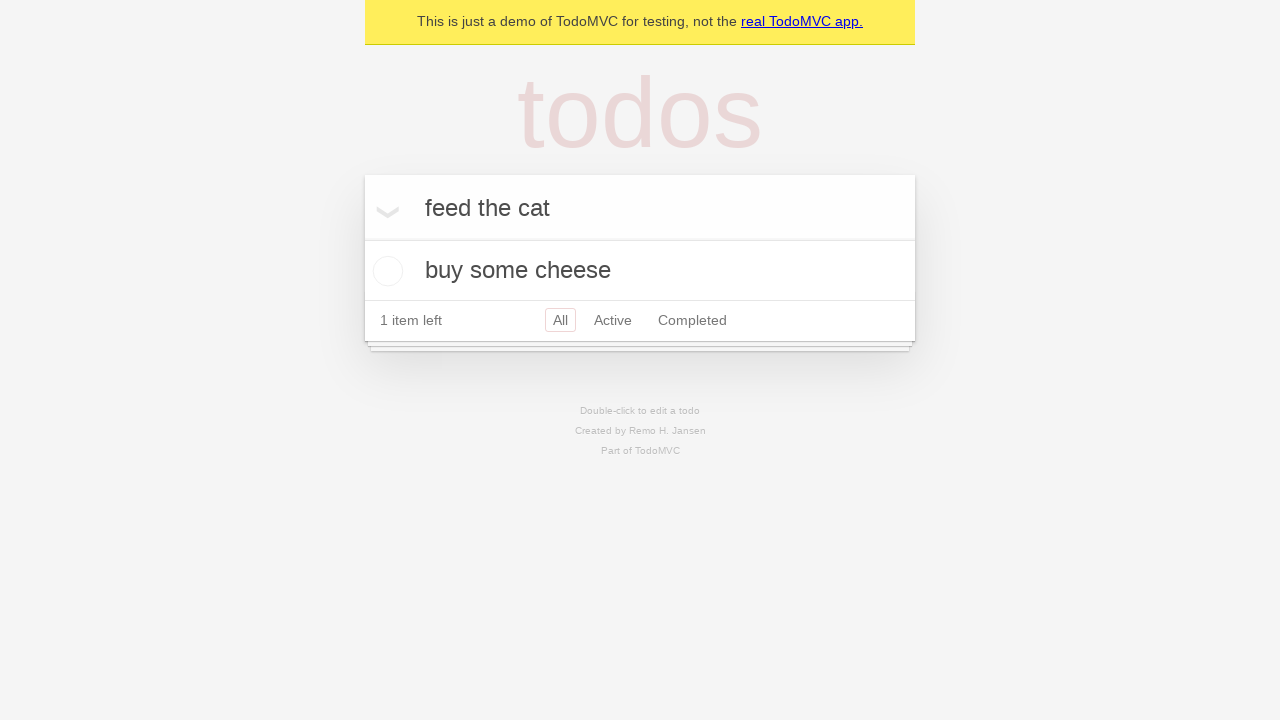

Pressed Enter to create todo 'feed the cat' on internal:attr=[placeholder="What needs to be done?"i]
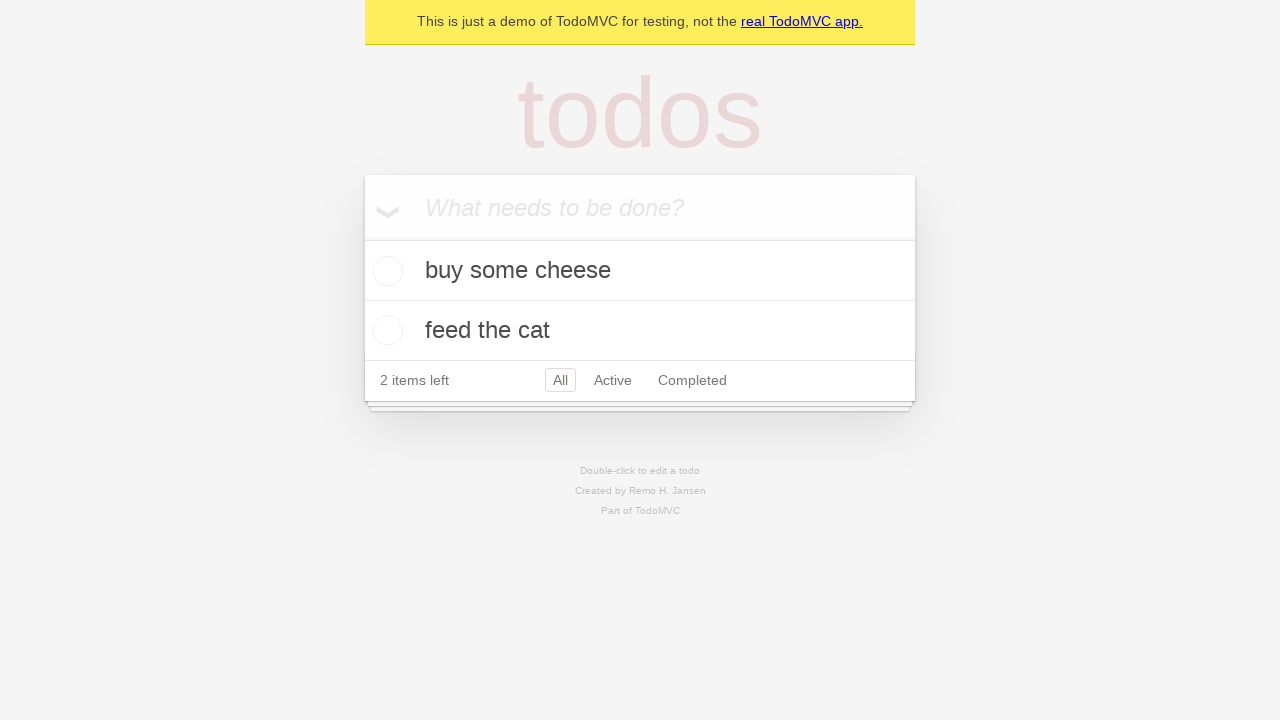

Filled todo input with 'book a doctors appointment' on internal:attr=[placeholder="What needs to be done?"i]
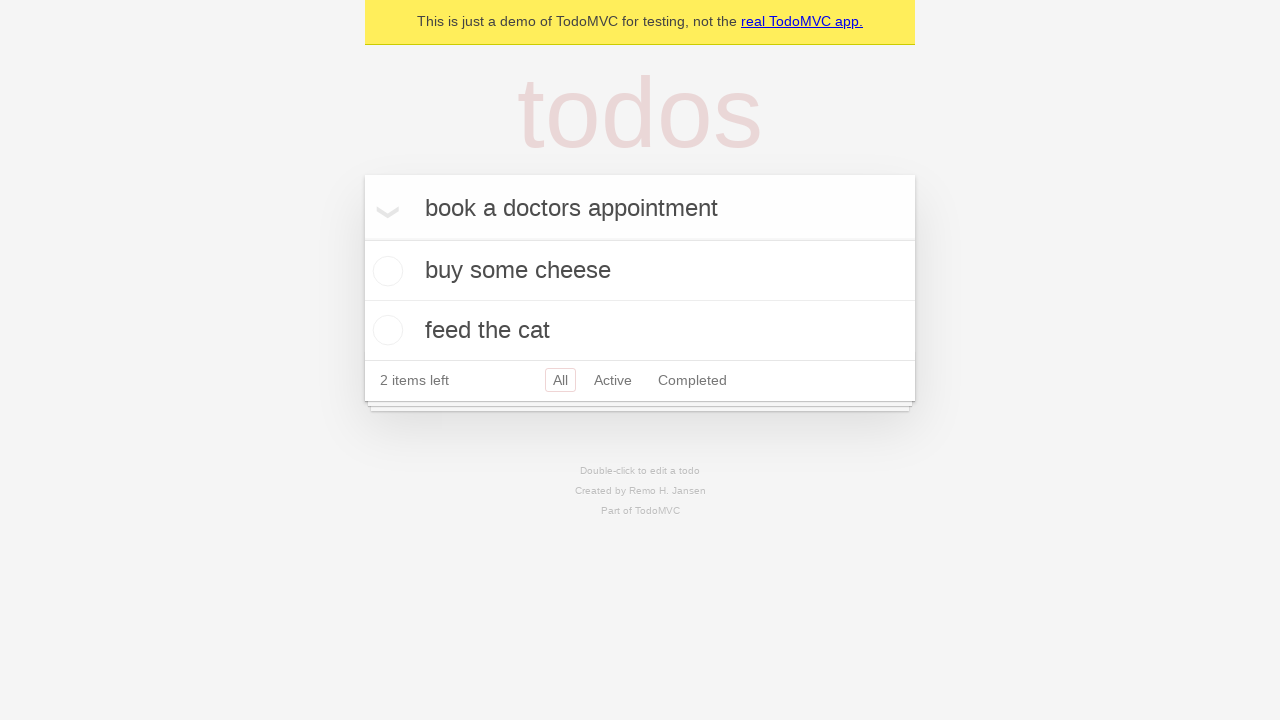

Pressed Enter to create todo 'book a doctors appointment' on internal:attr=[placeholder="What needs to be done?"i]
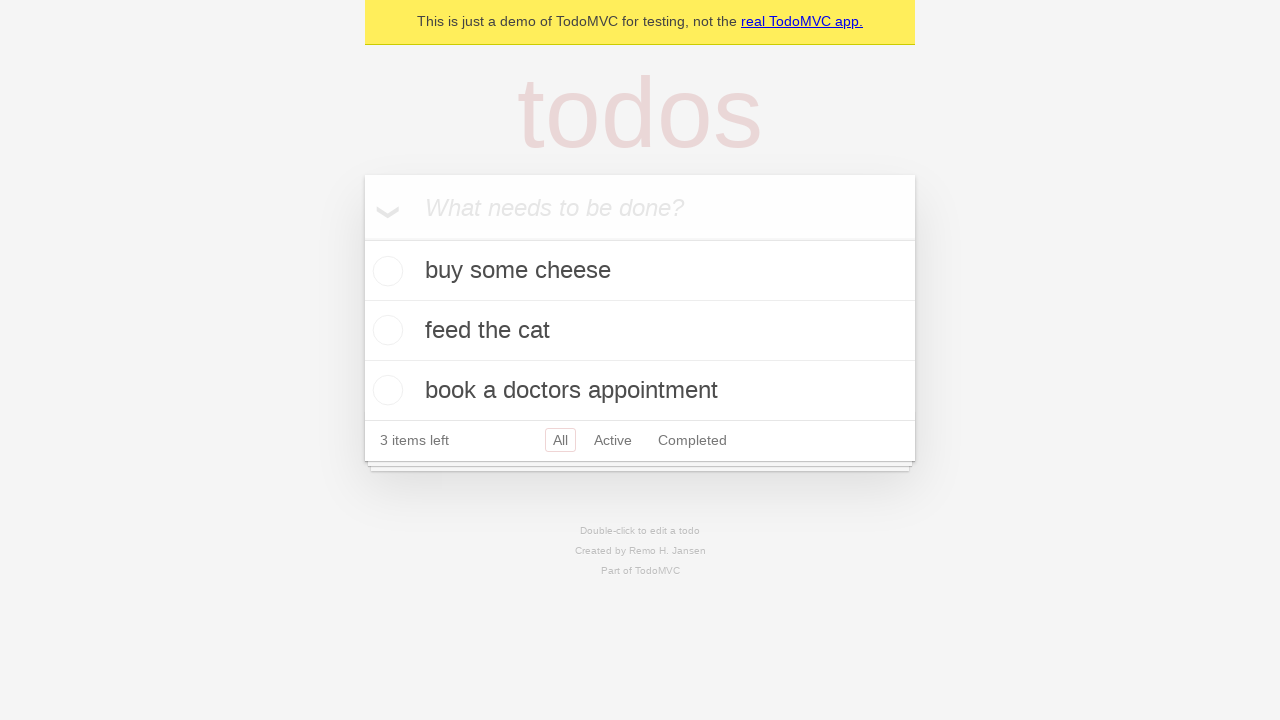

Checked the second todo item (feed the cat) at (385, 330) on internal:testid=[data-testid="todo-item"s] >> nth=1 >> internal:role=checkbox
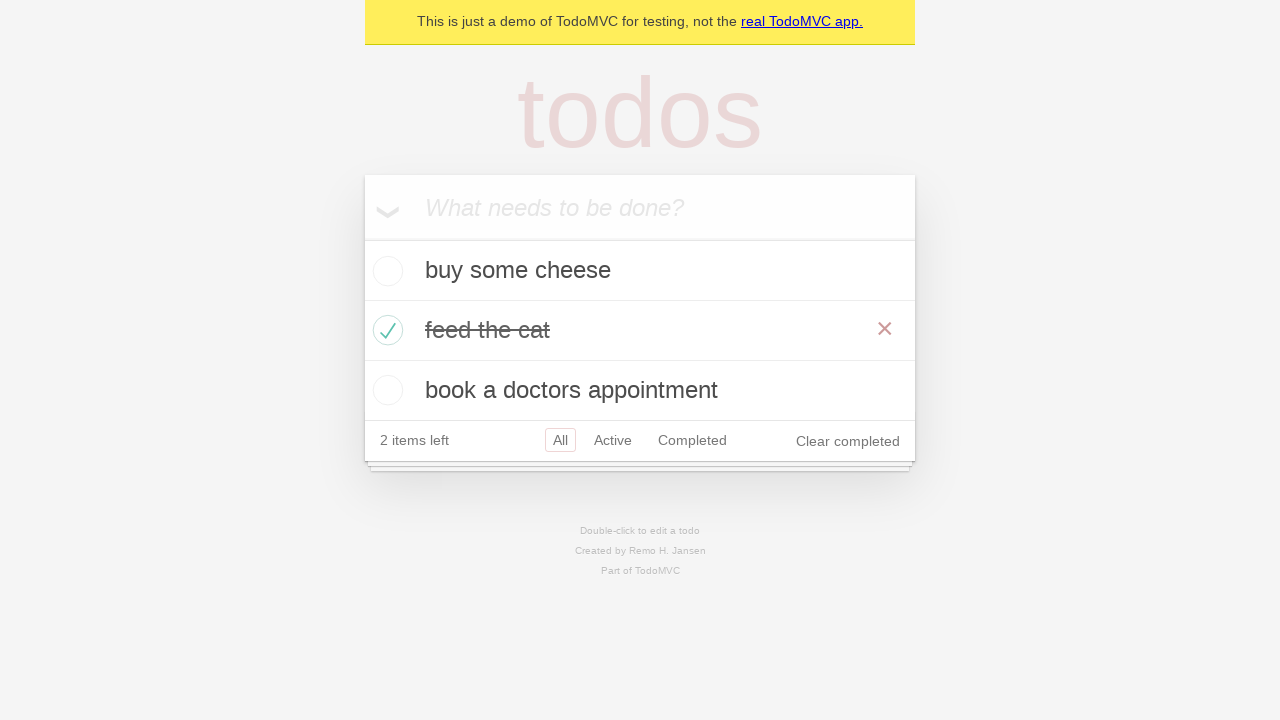

Clicked 'All' filter link at (560, 440) on internal:role=link[name="All"i]
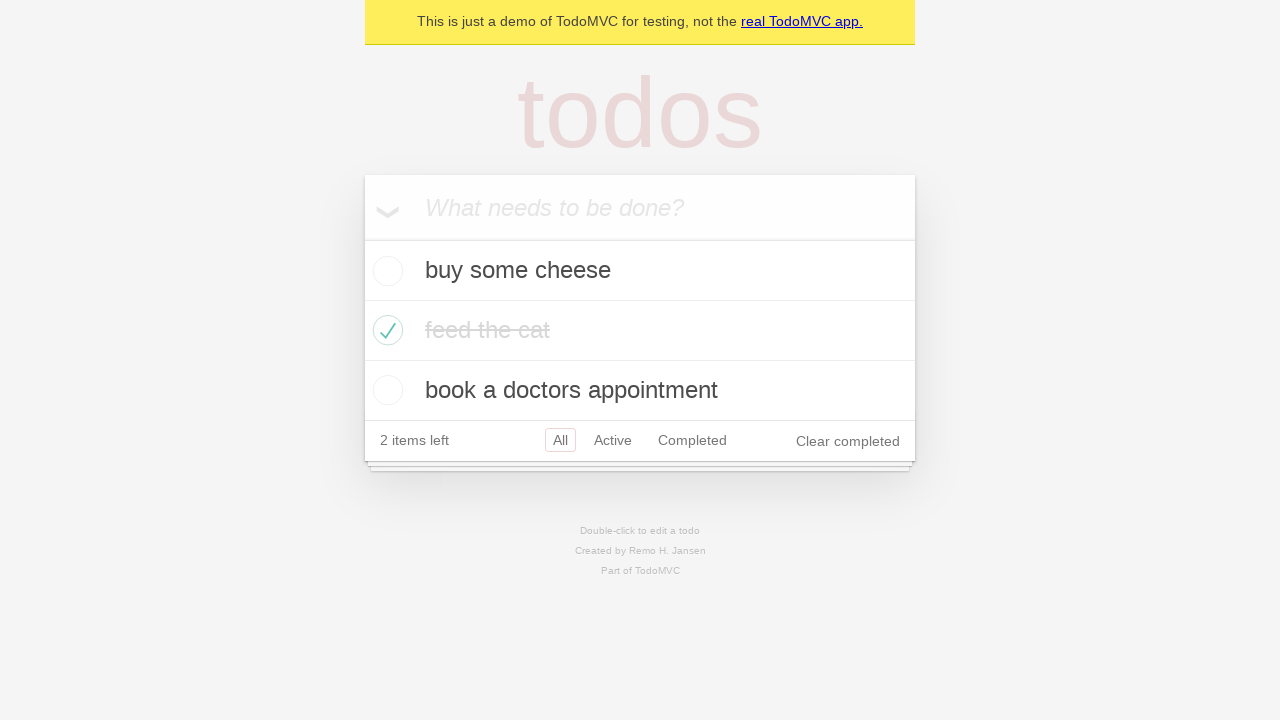

Clicked 'Active' filter link at (613, 440) on internal:role=link[name="Active"i]
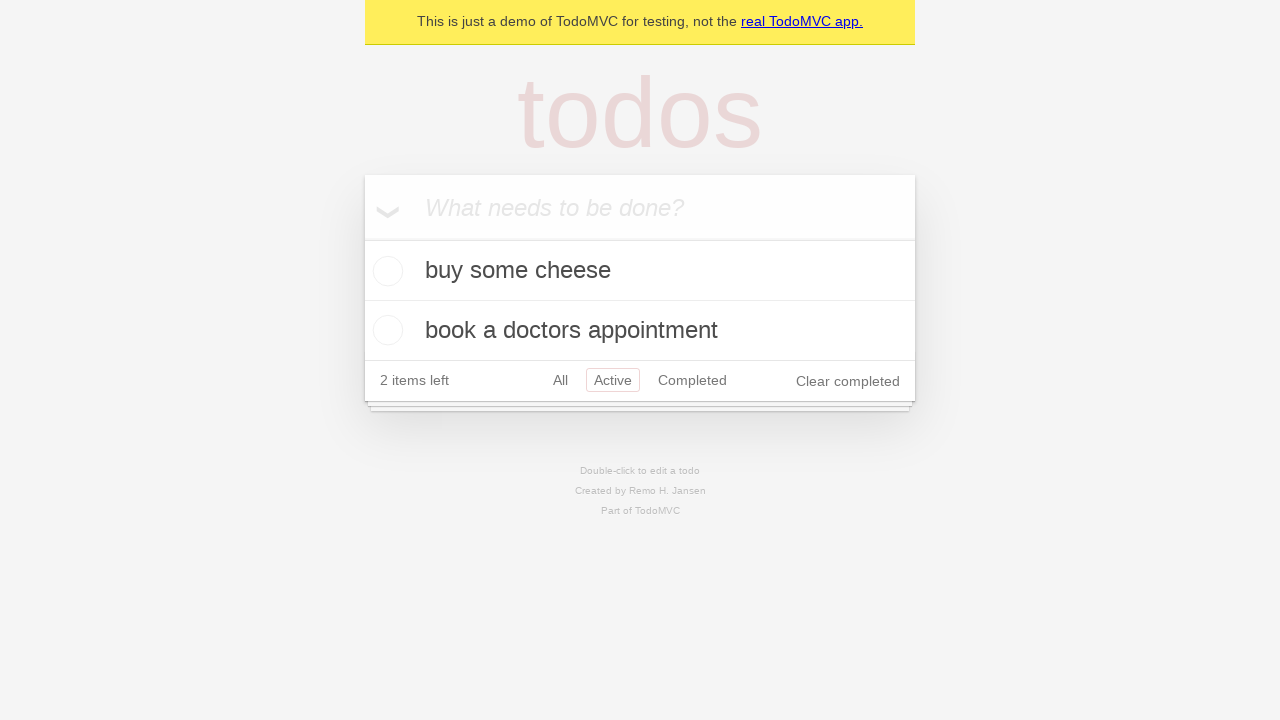

Clicked 'Completed' filter link at (692, 380) on internal:role=link[name="Completed"i]
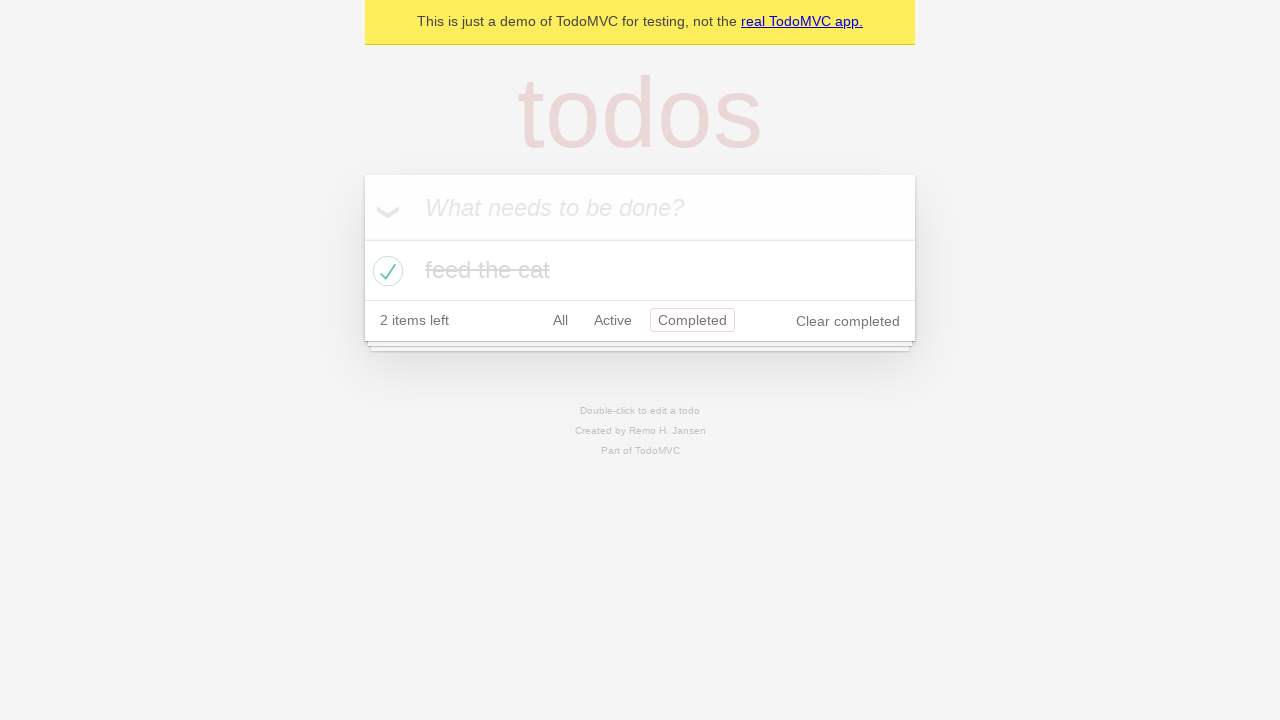

Navigated back to 'Active' filter using browser back button
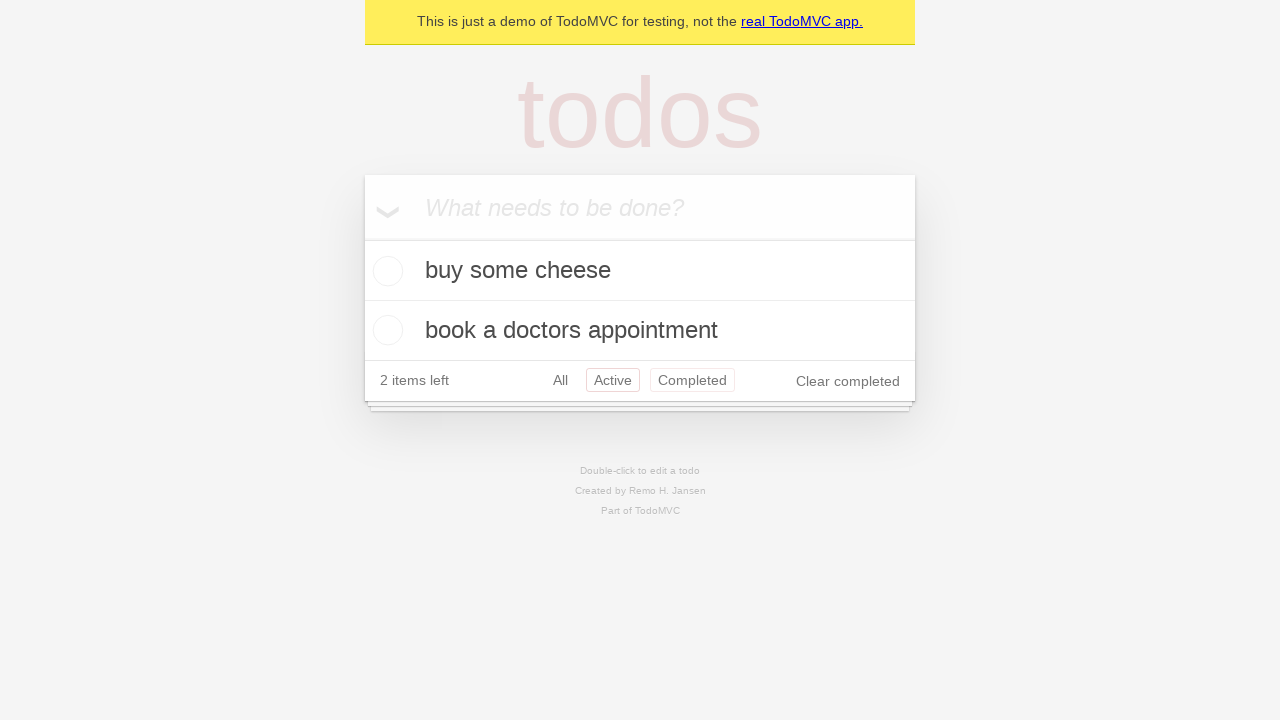

Navigated back to 'All' filter using browser back button
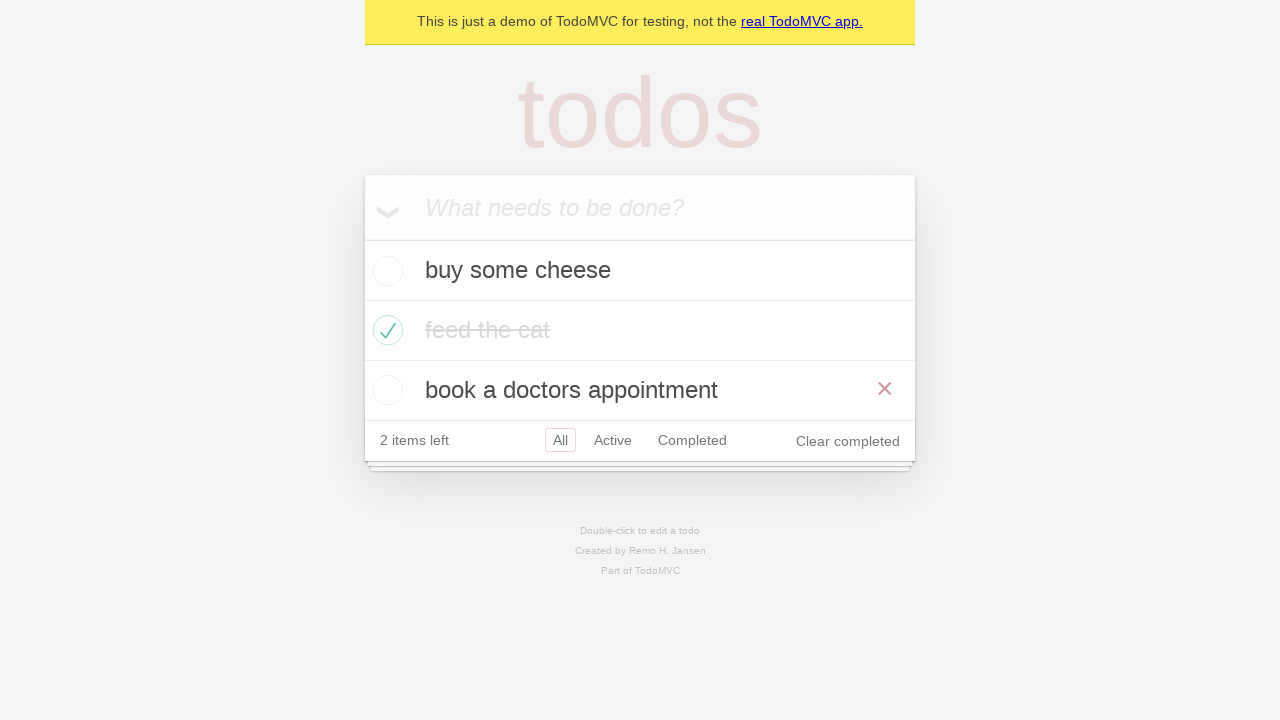

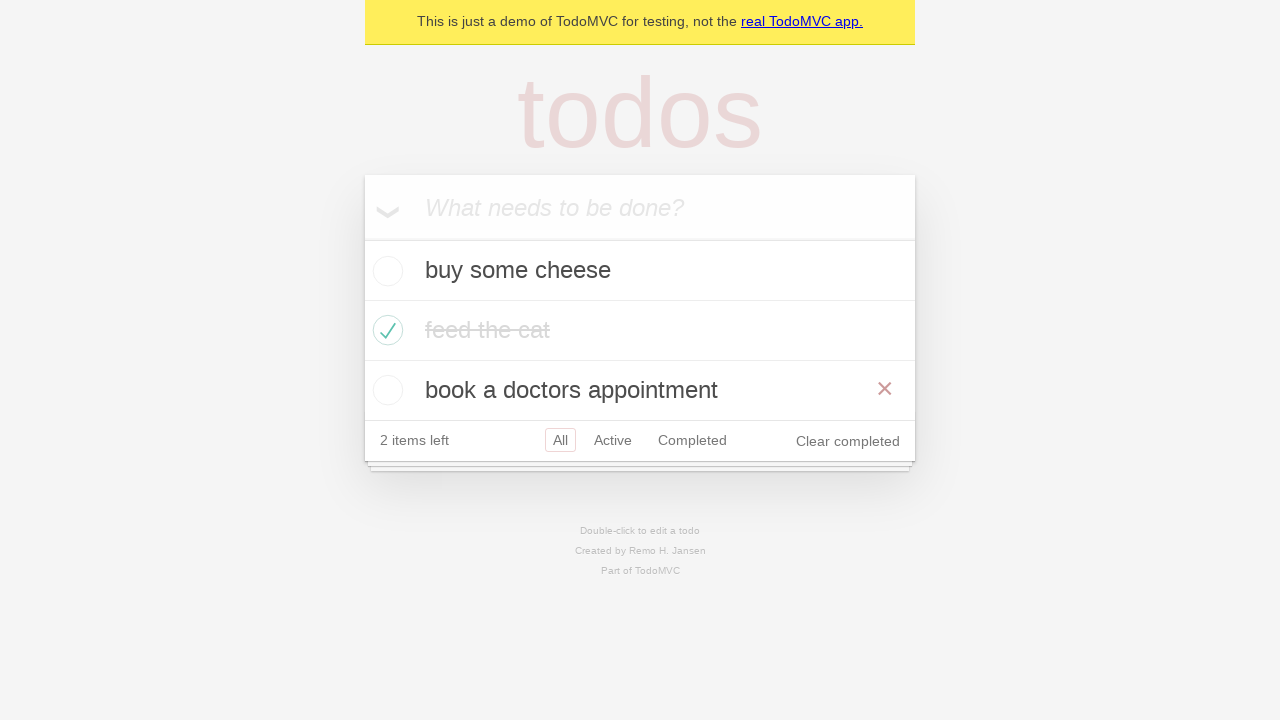